Tests sorting the "Email" column in ascending order by clicking the column header and verifying alphabetical sorting

Starting URL: http://the-internet.herokuapp.com/tables

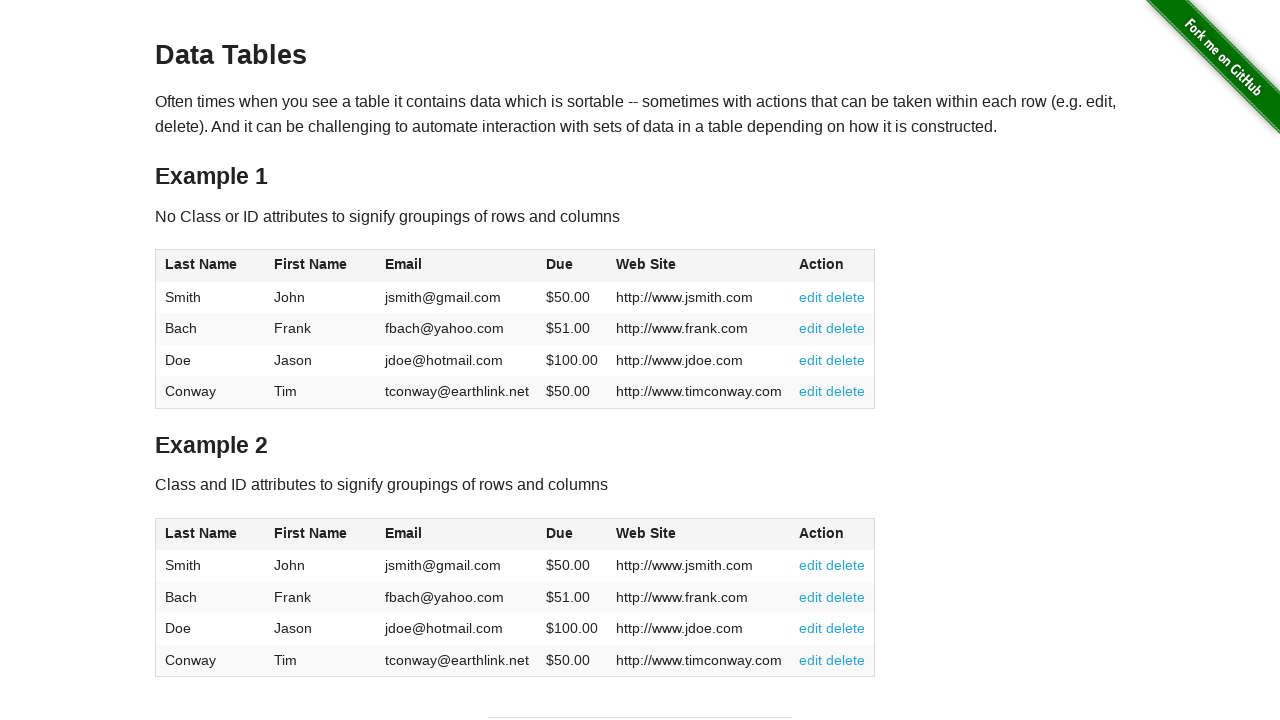

Clicked Email column header to sort ascending at (457, 266) on #table1 thead tr th:nth-of-type(3)
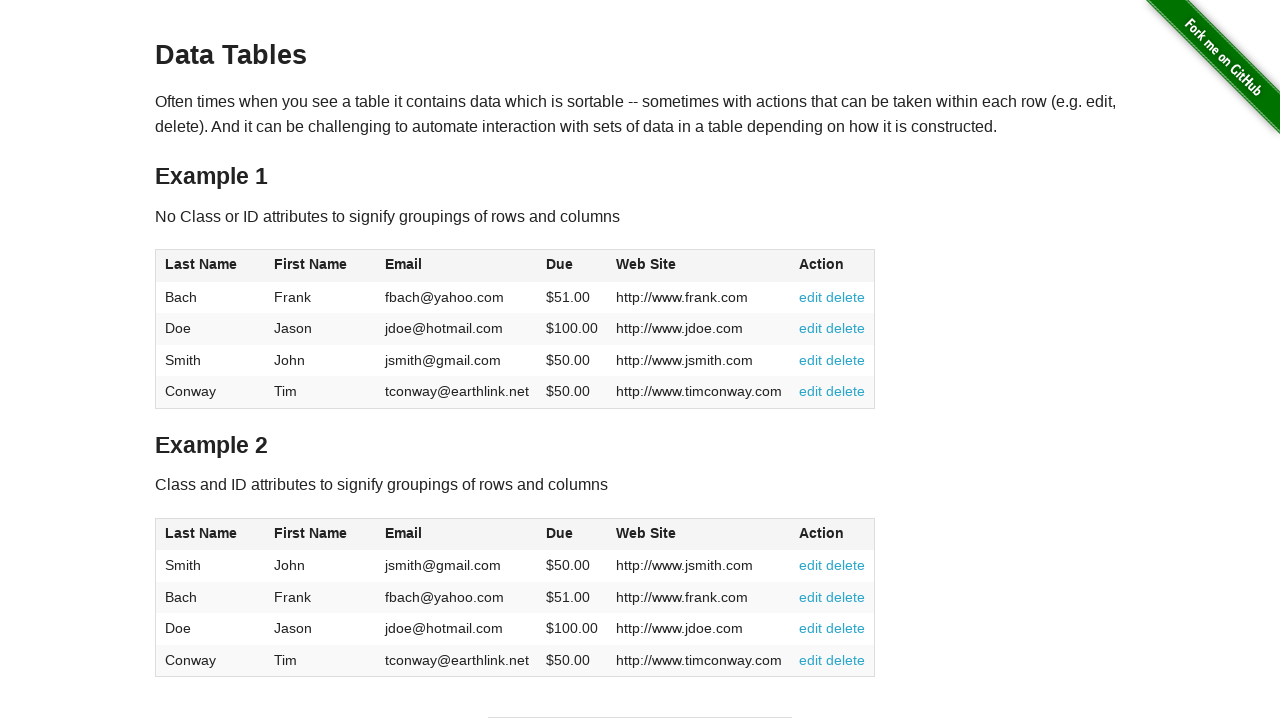

Email column cells loaded after sorting
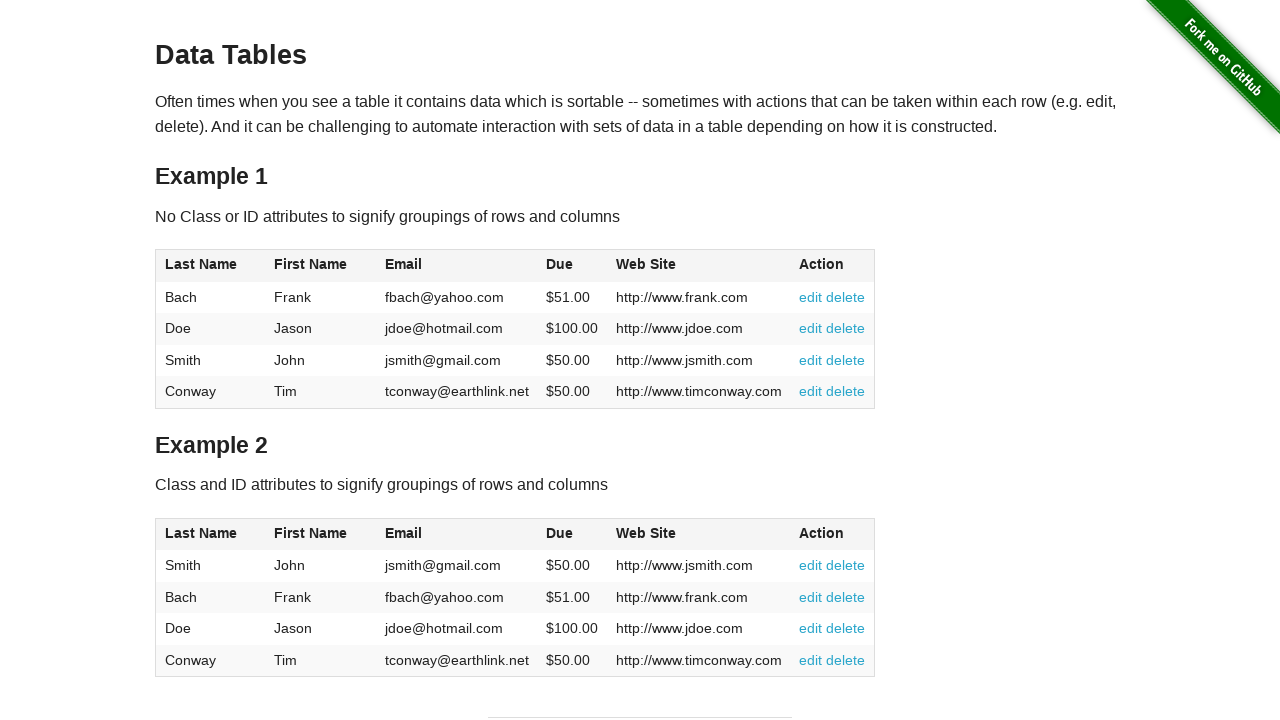

Retrieved all email values from table
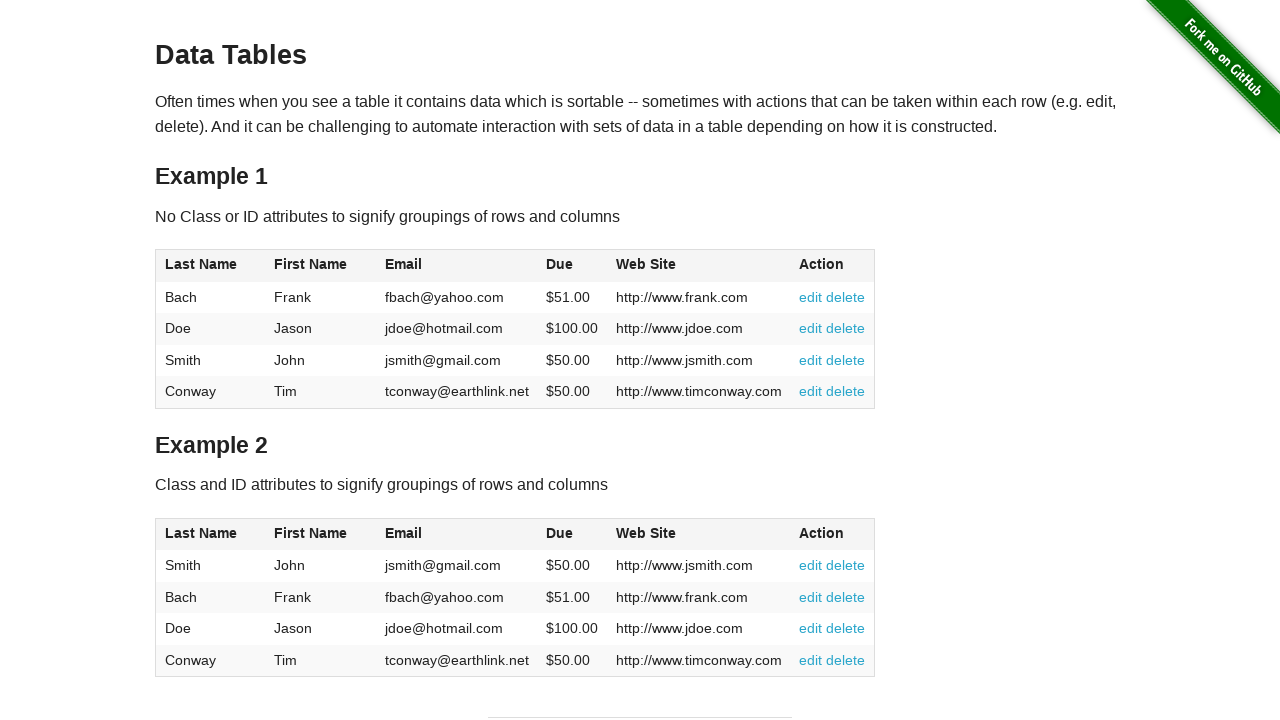

Extracted email text content: ['fbach@yahoo.com', 'jdoe@hotmail.com', 'jsmith@gmail.com', 'tconway@earthlink.net']
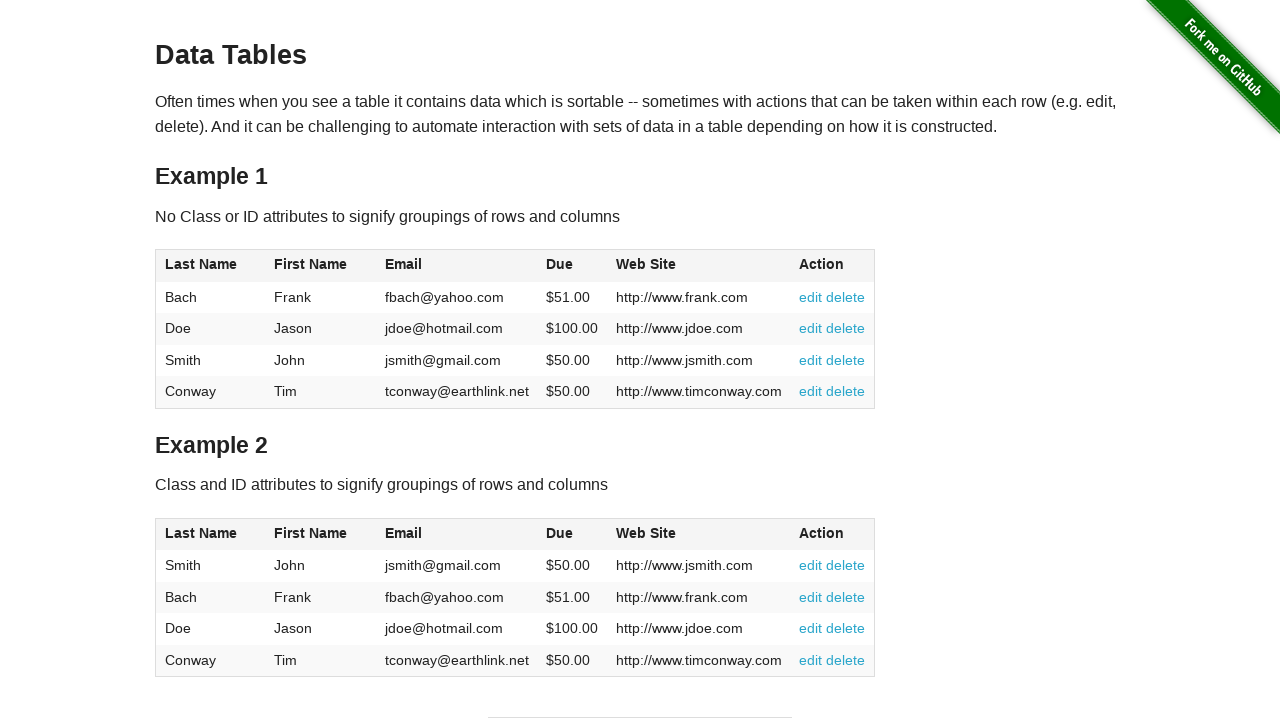

Verified all emails are sorted in ascending alphabetical order
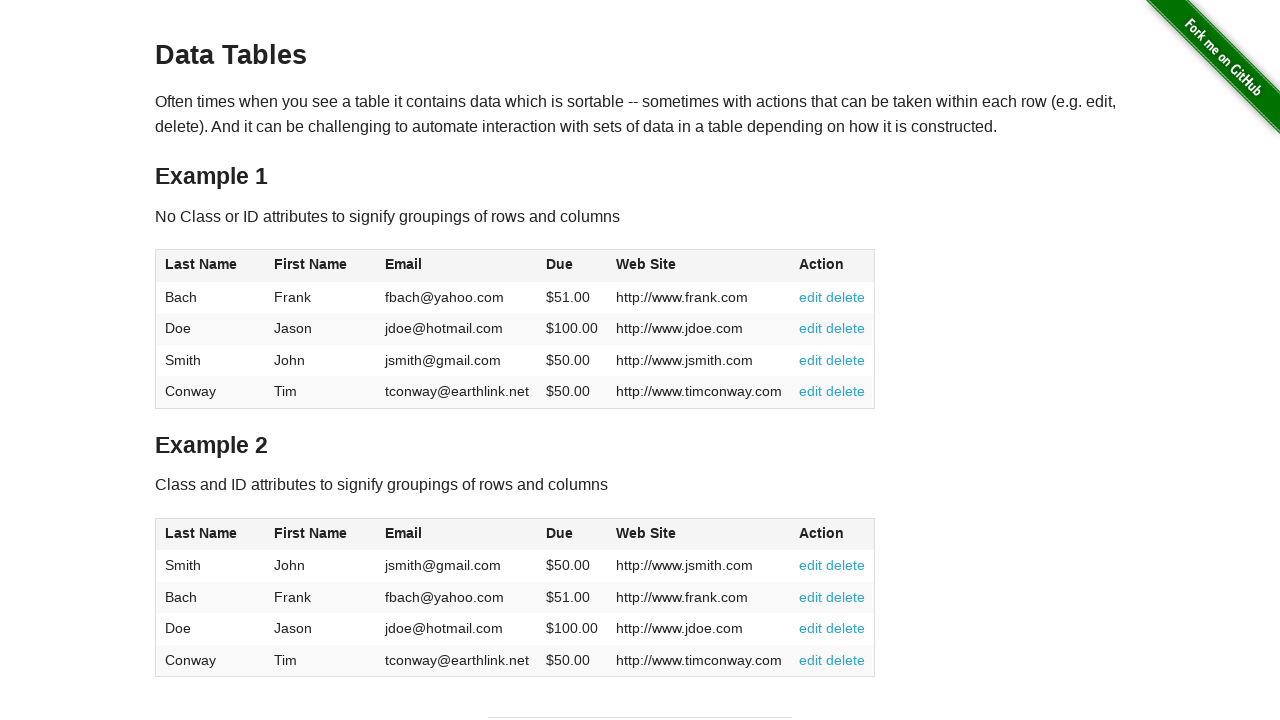

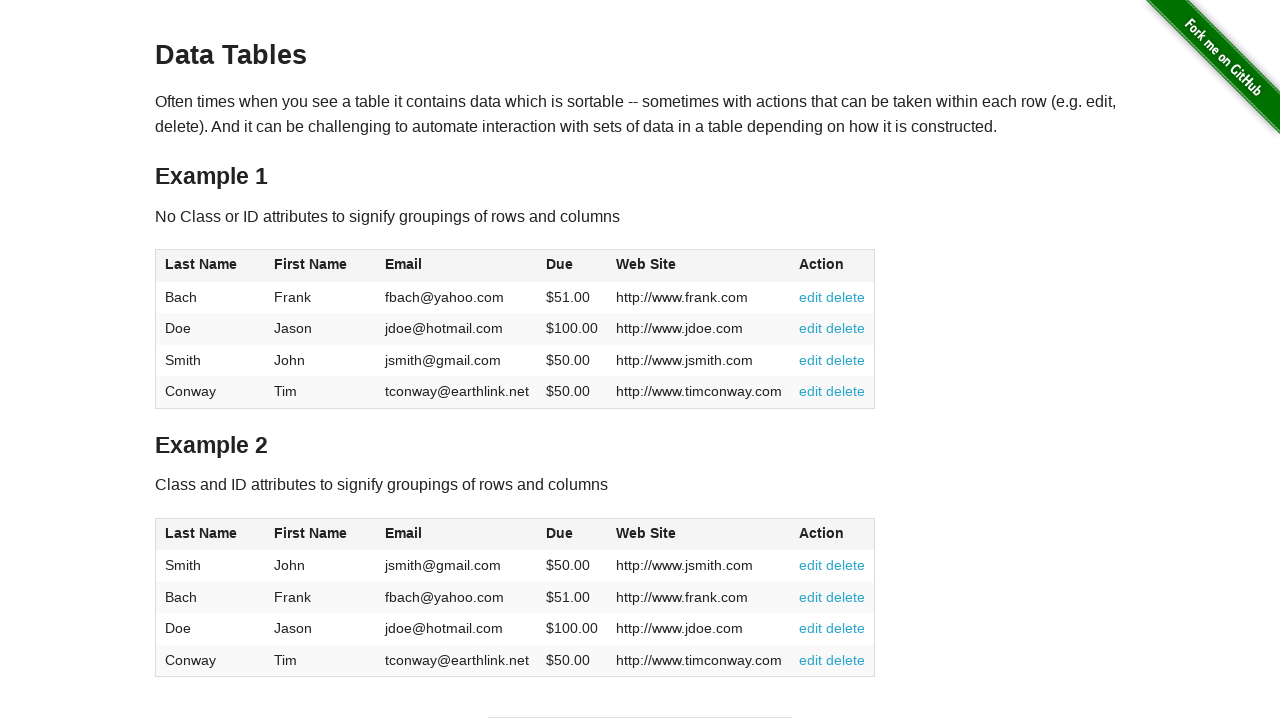